Tests displaying growl-style notifications on a webpage by dynamically injecting jQuery, jQuery Growl plugin, and its CSS styles, then displaying notification messages.

Starting URL: http://the-internet.herokuapp.com

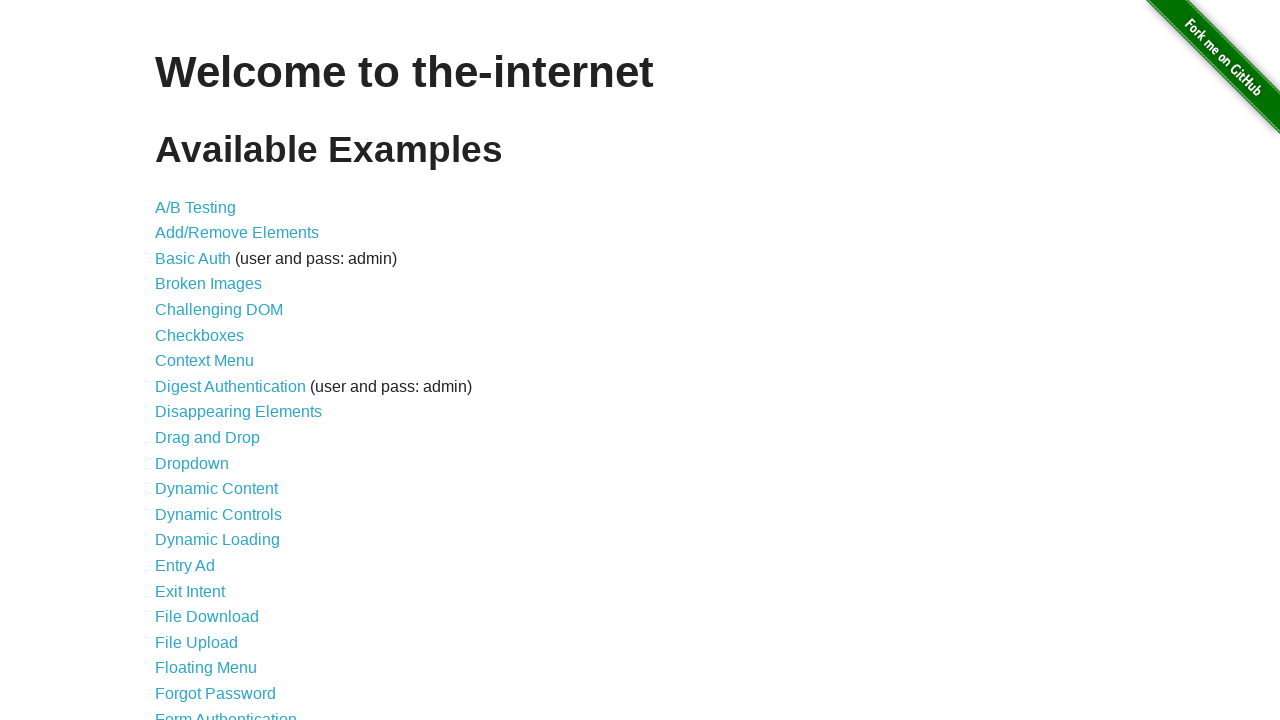

Injected jQuery library into the page
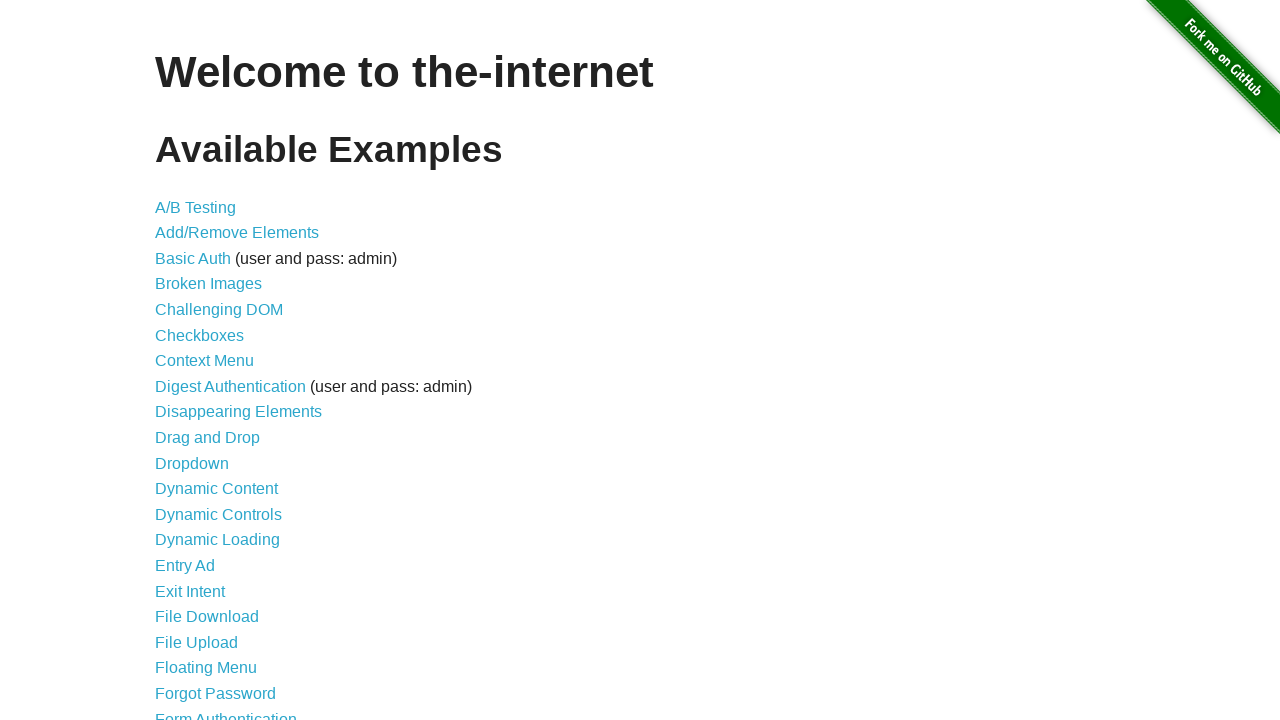

jQuery library successfully loaded
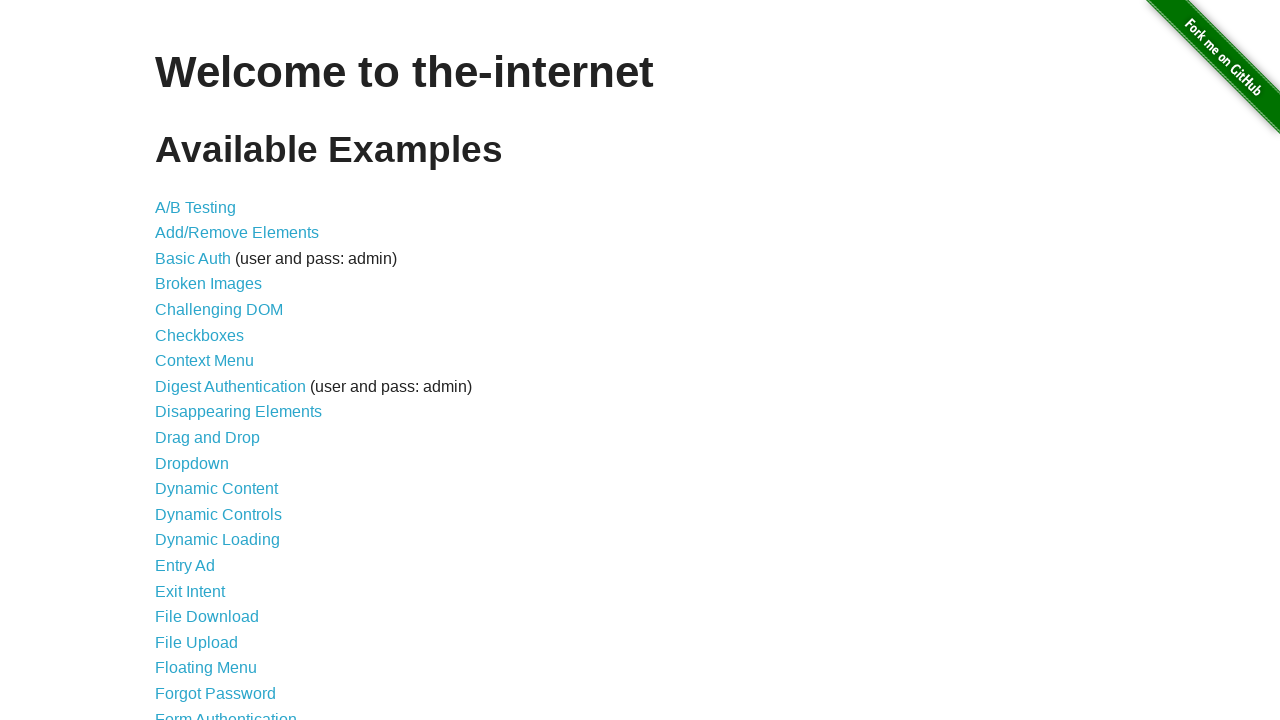

Loaded jQuery Growl plugin script
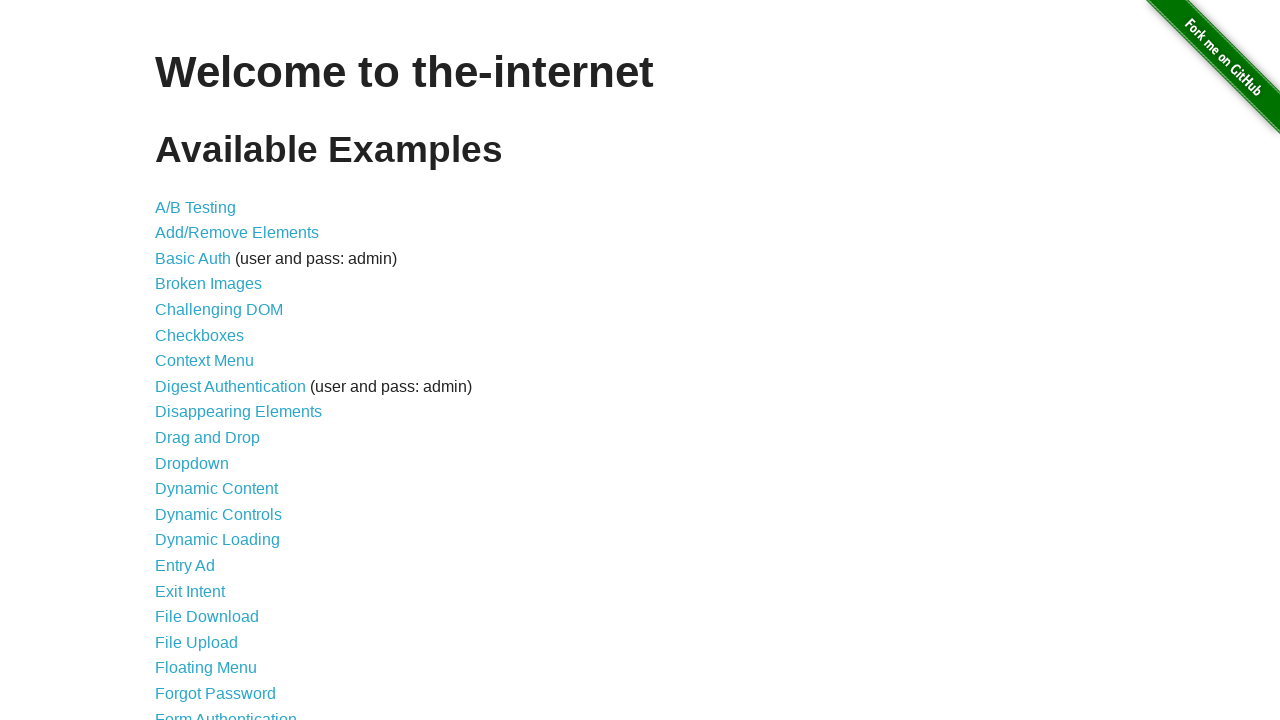

Added jQuery Growl CSS stylesheet to the page
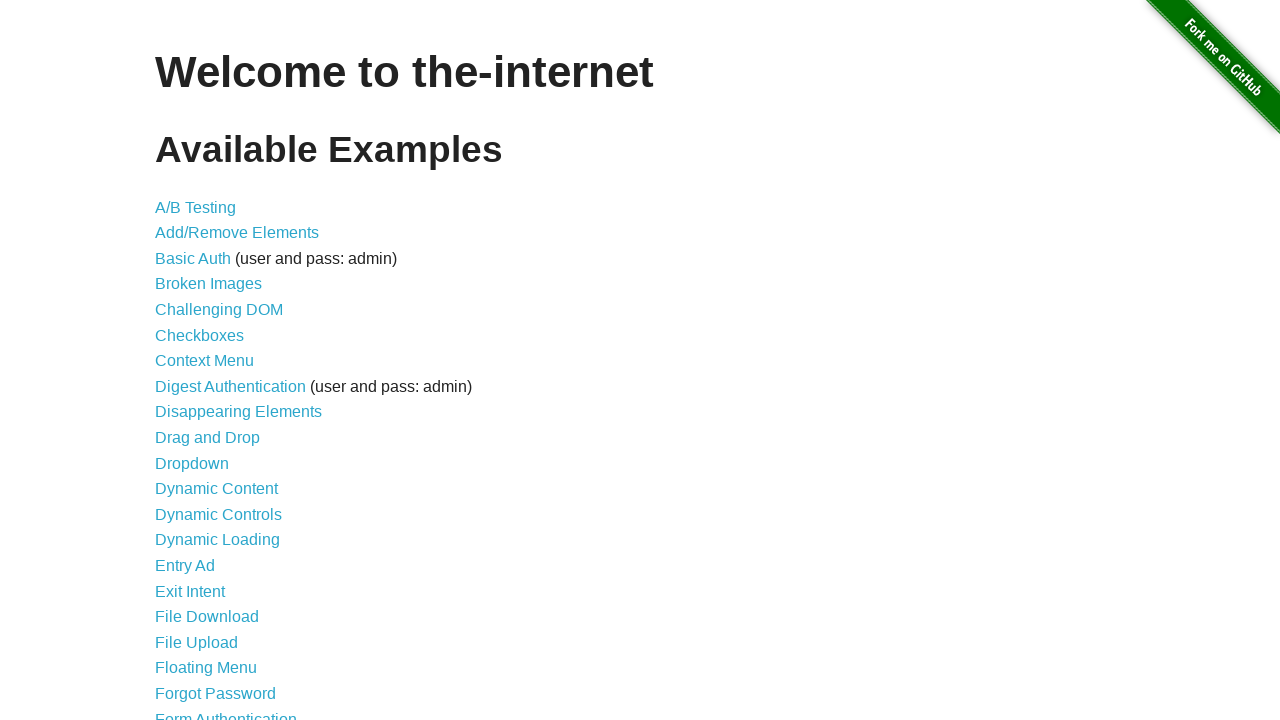

jQuery Growl plugin fully initialized
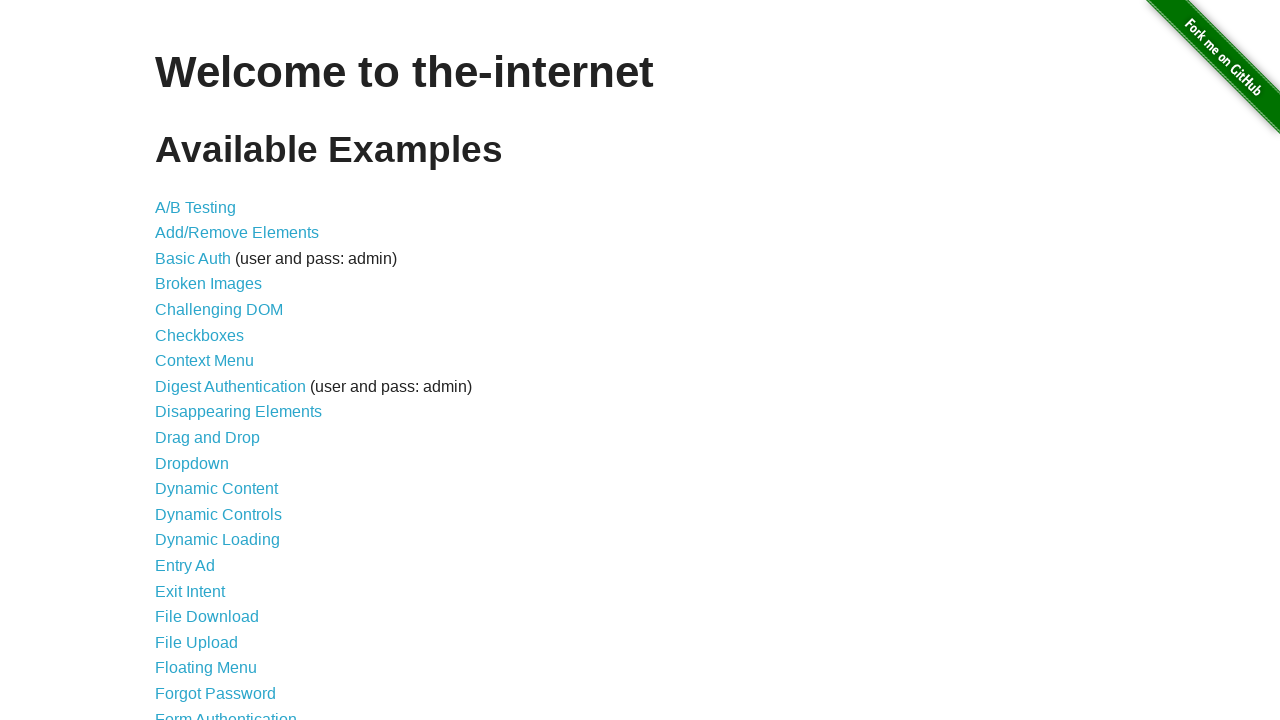

Displayed default growl notification with title 'GET' and message '/'
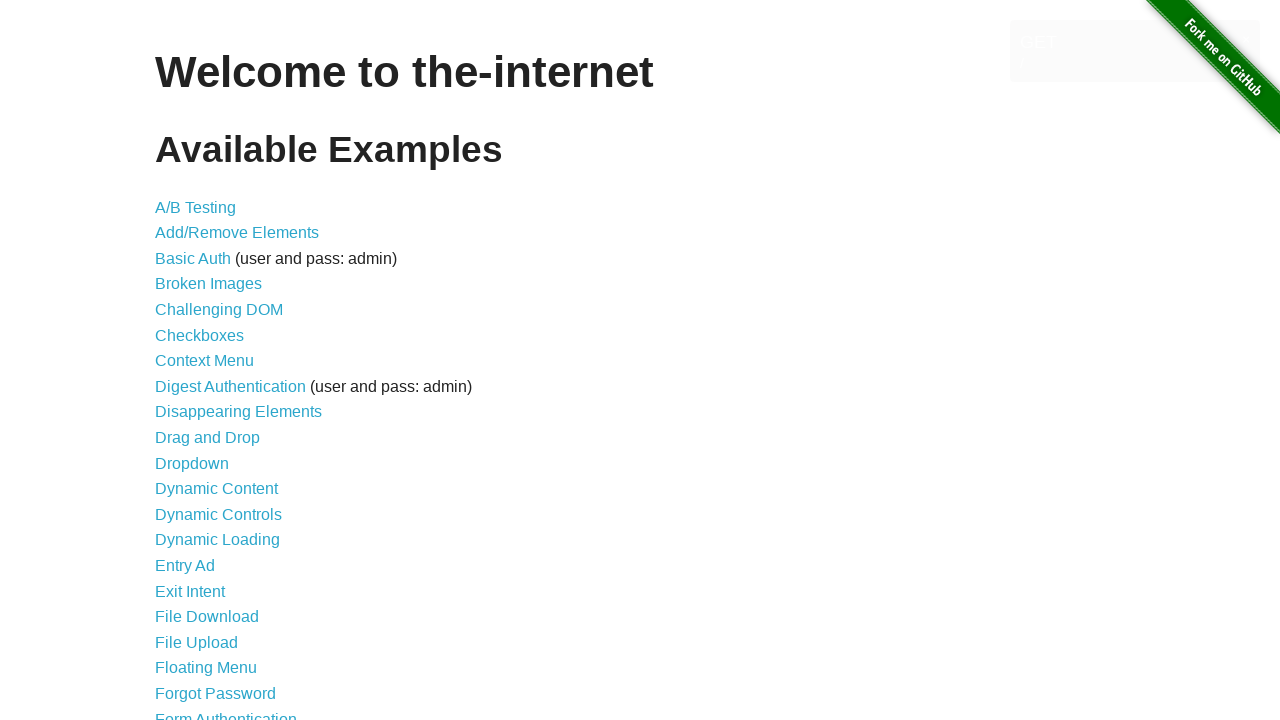

Displayed error growl notification
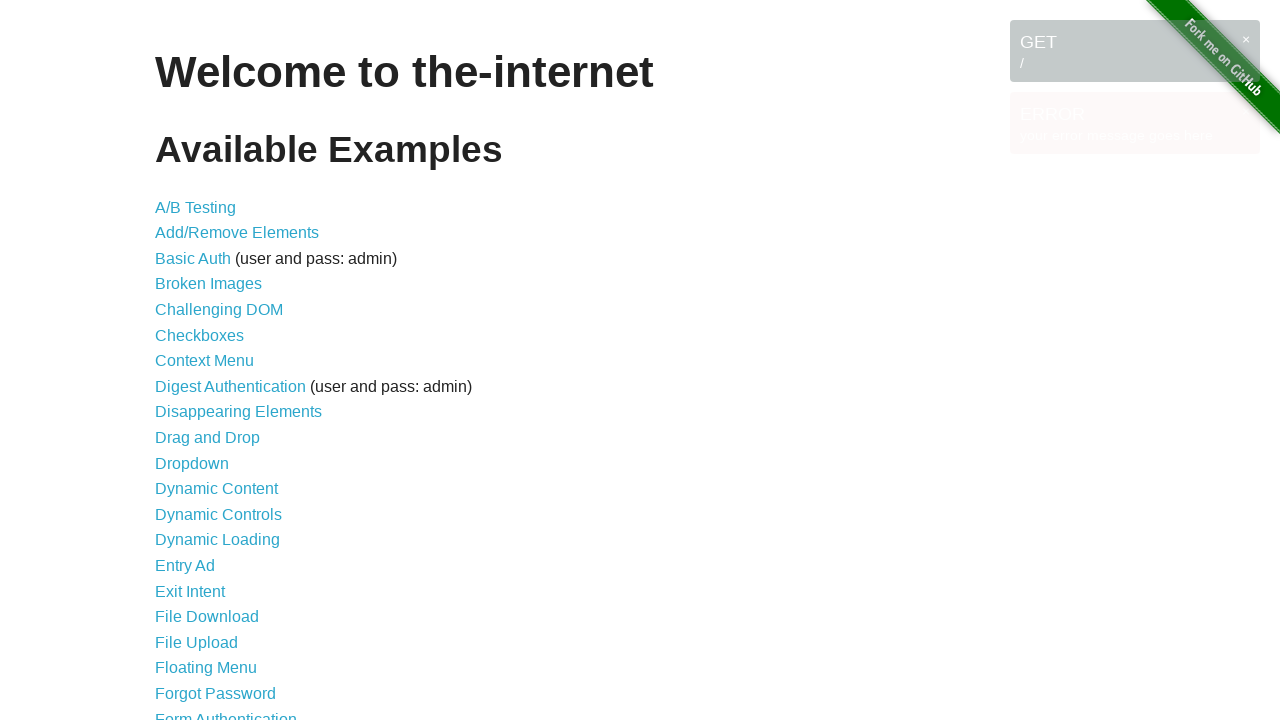

Displayed notice growl notification
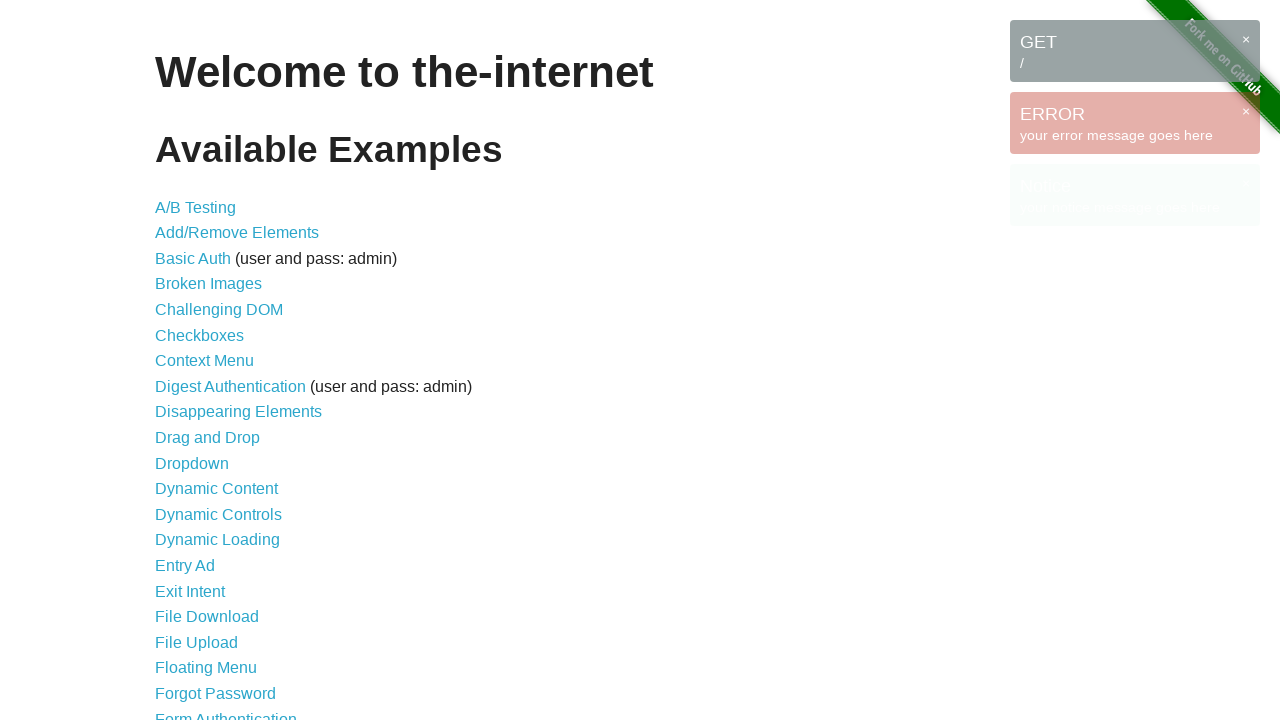

Displayed warning growl notification
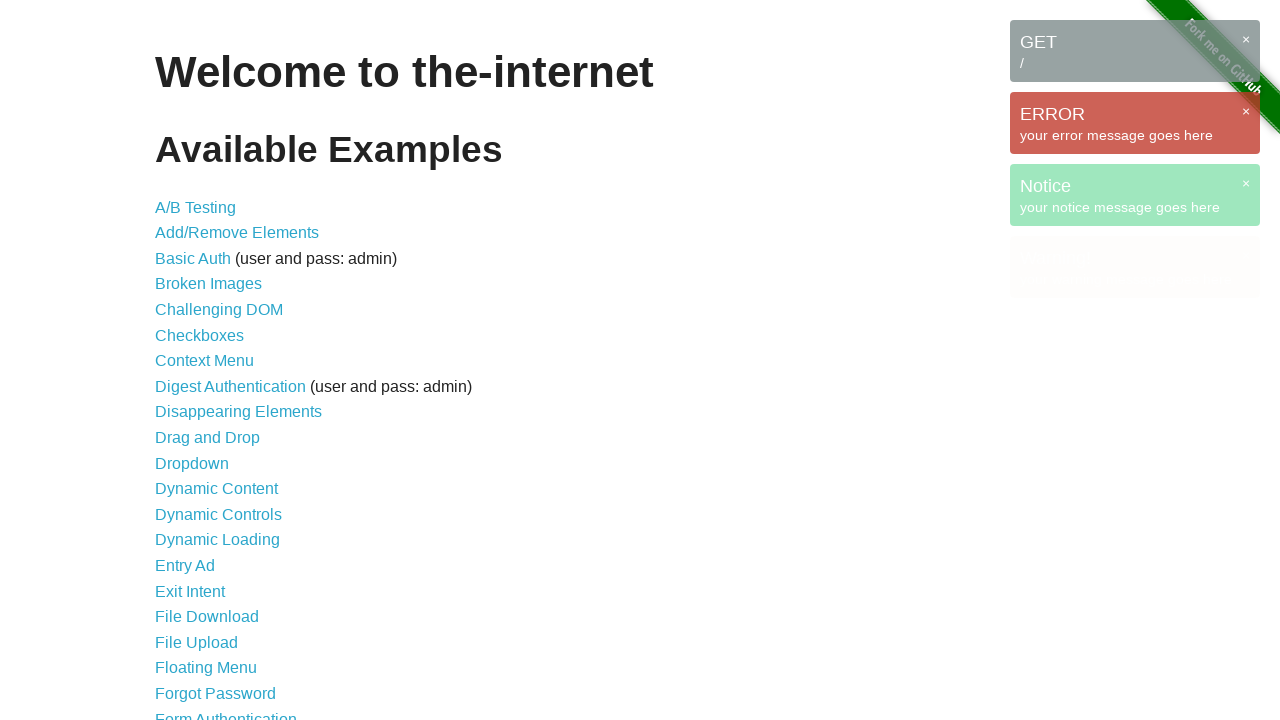

All growl notification messages are now visible on the page
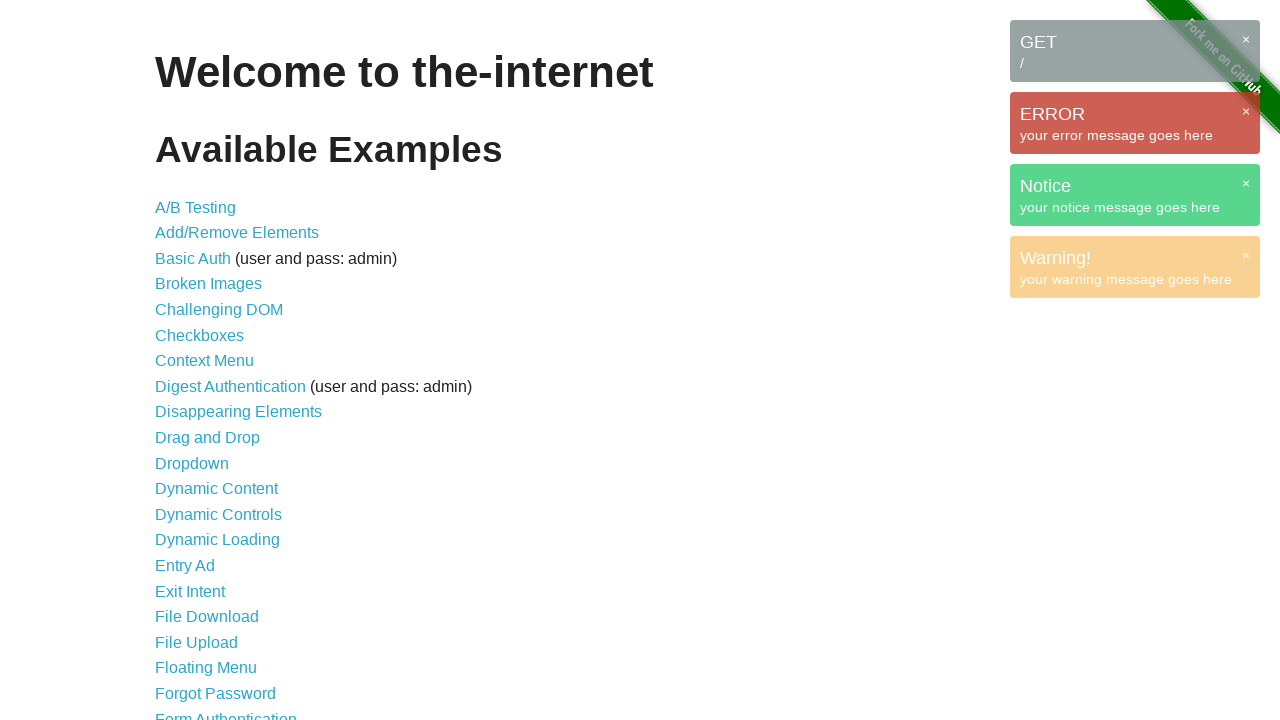

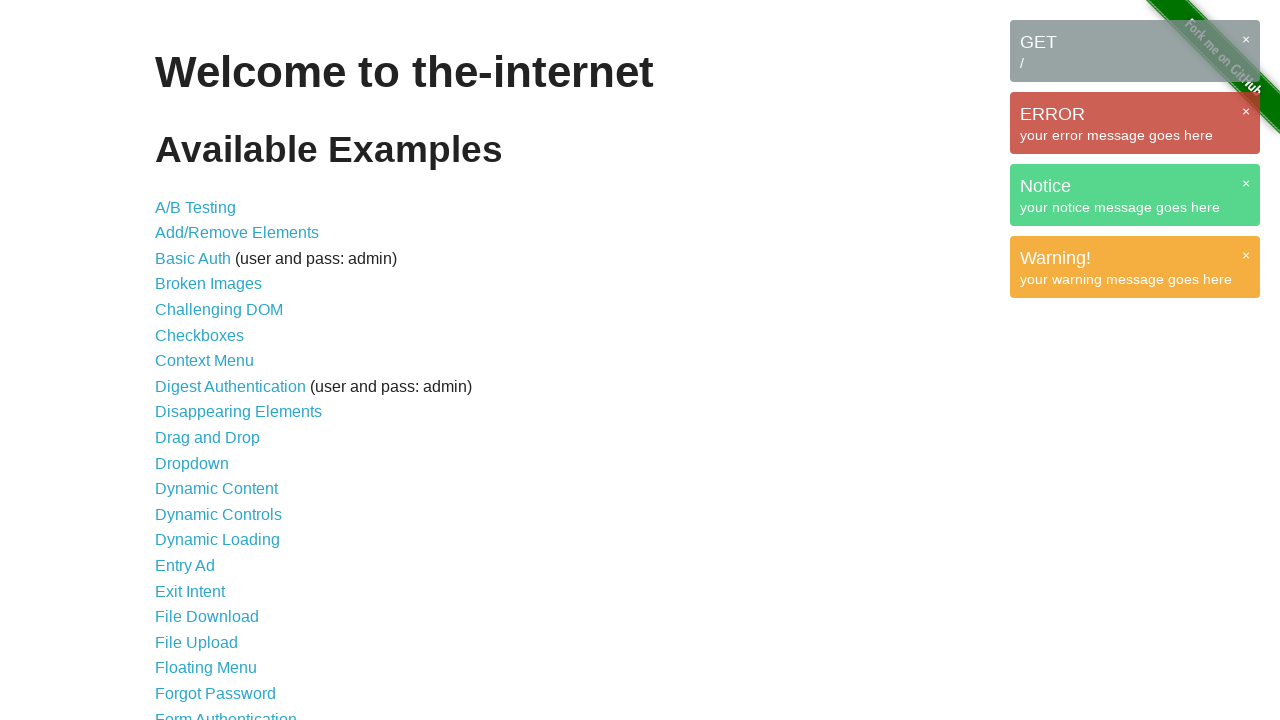